Tests clearing all completed todo items using the clear completed button

Starting URL: https://demo.playwright.dev/todomvc/

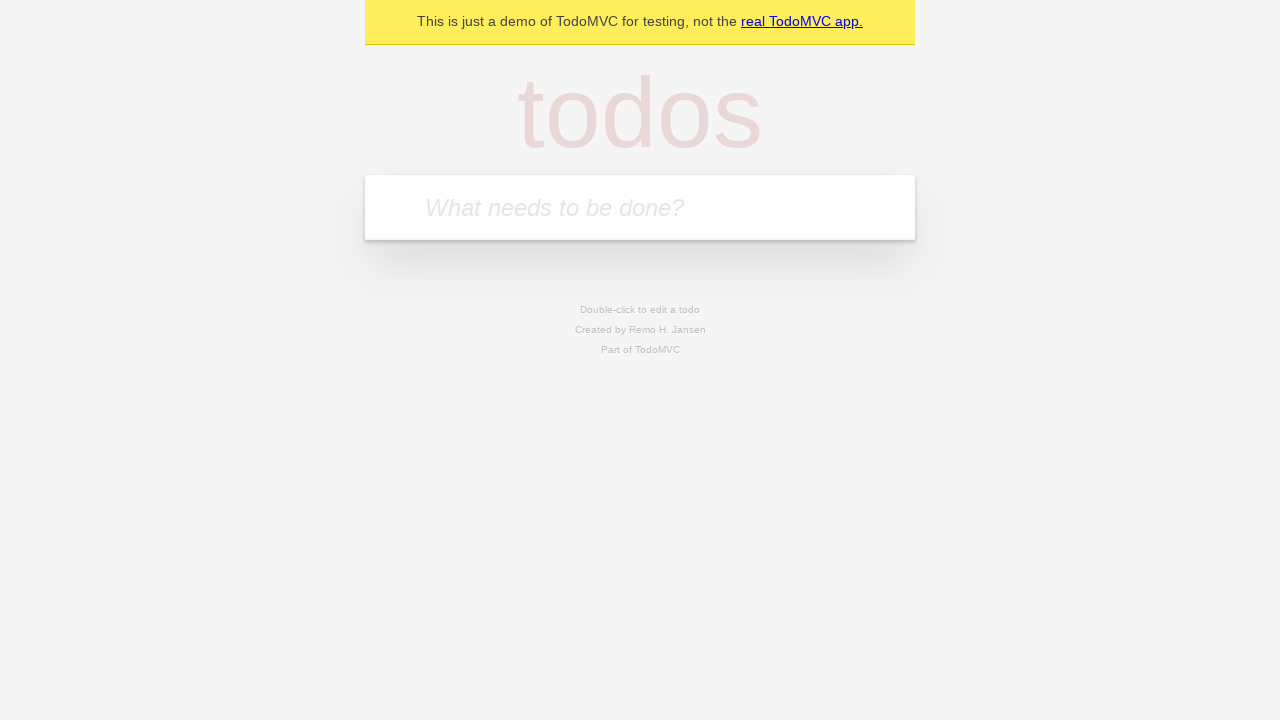

Filled new todo input with 'Xleb' on .new-todo
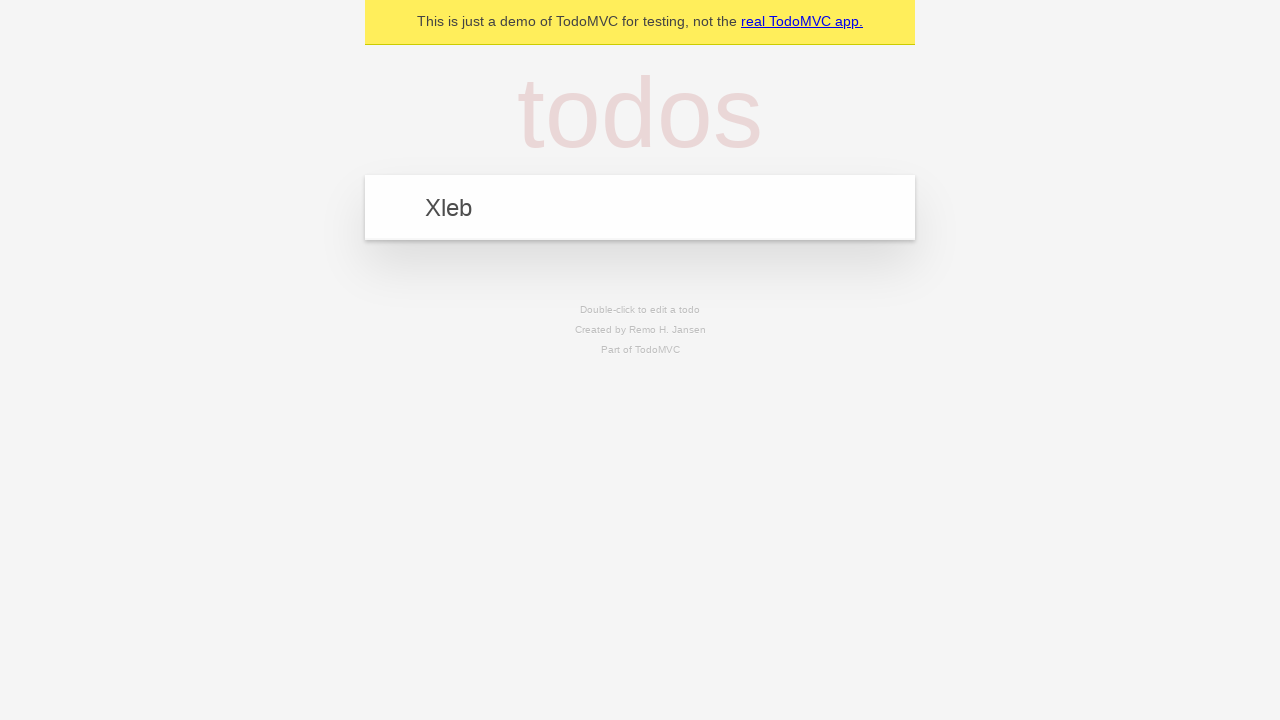

Pressed Enter to add 'Xleb' todo item on .new-todo
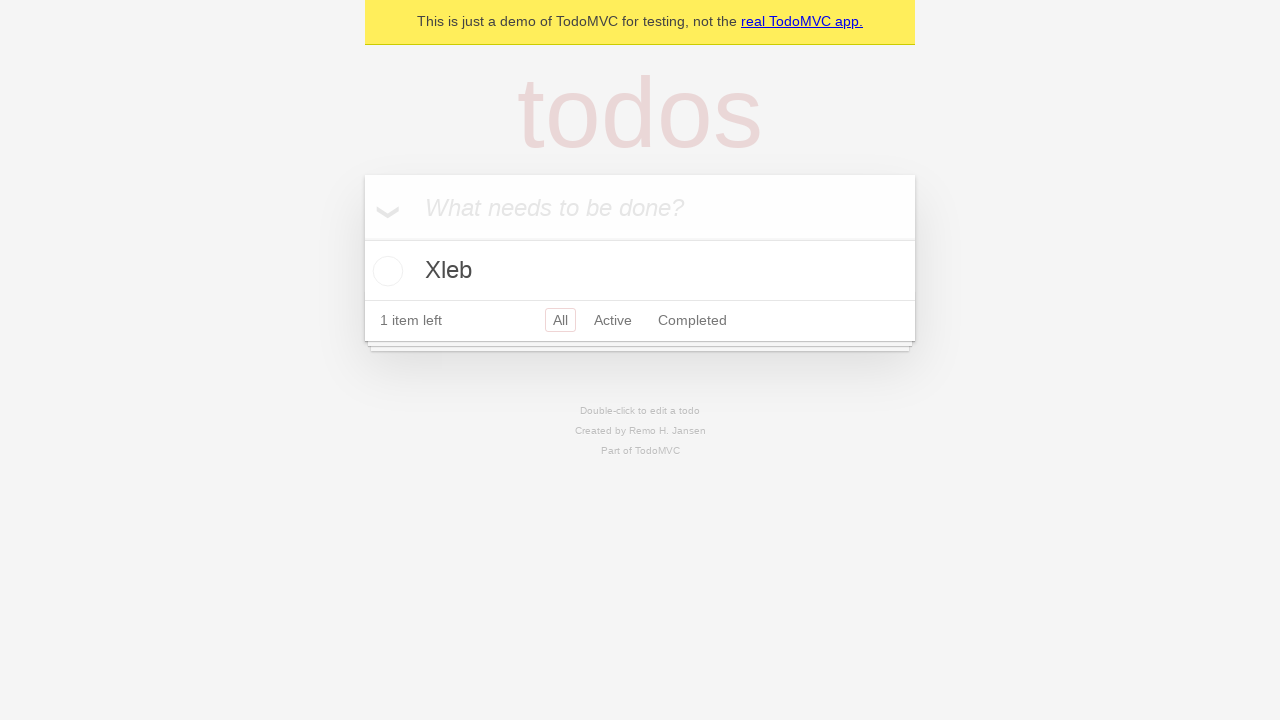

Filled new todo input with 'Mleko' on .new-todo
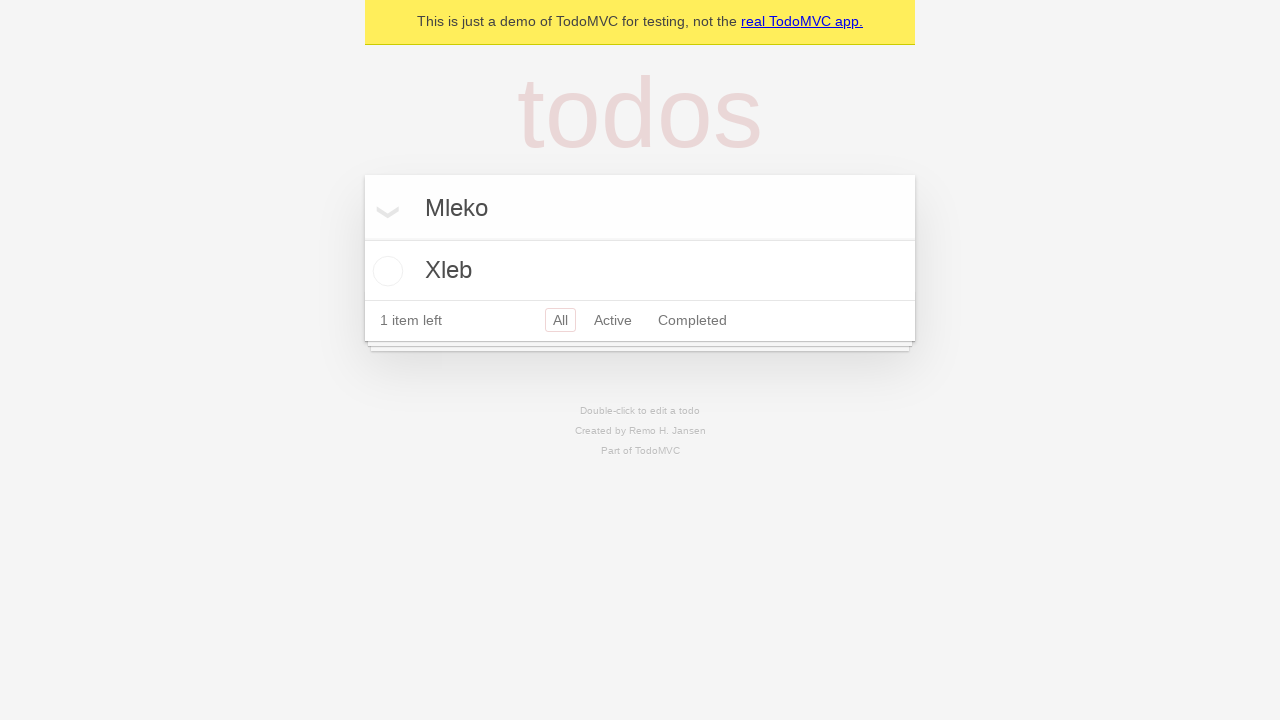

Pressed Enter to add 'Mleko' todo item on .new-todo
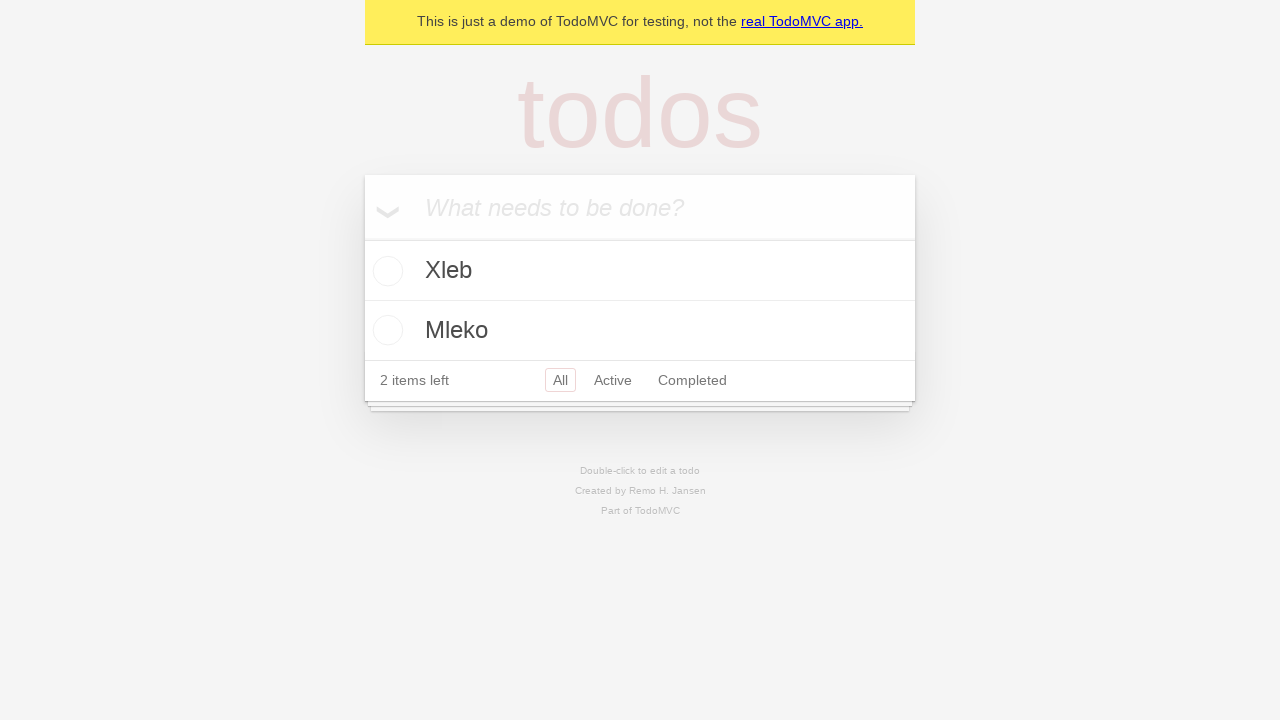

Filled new todo input with 'Woda' on .new-todo
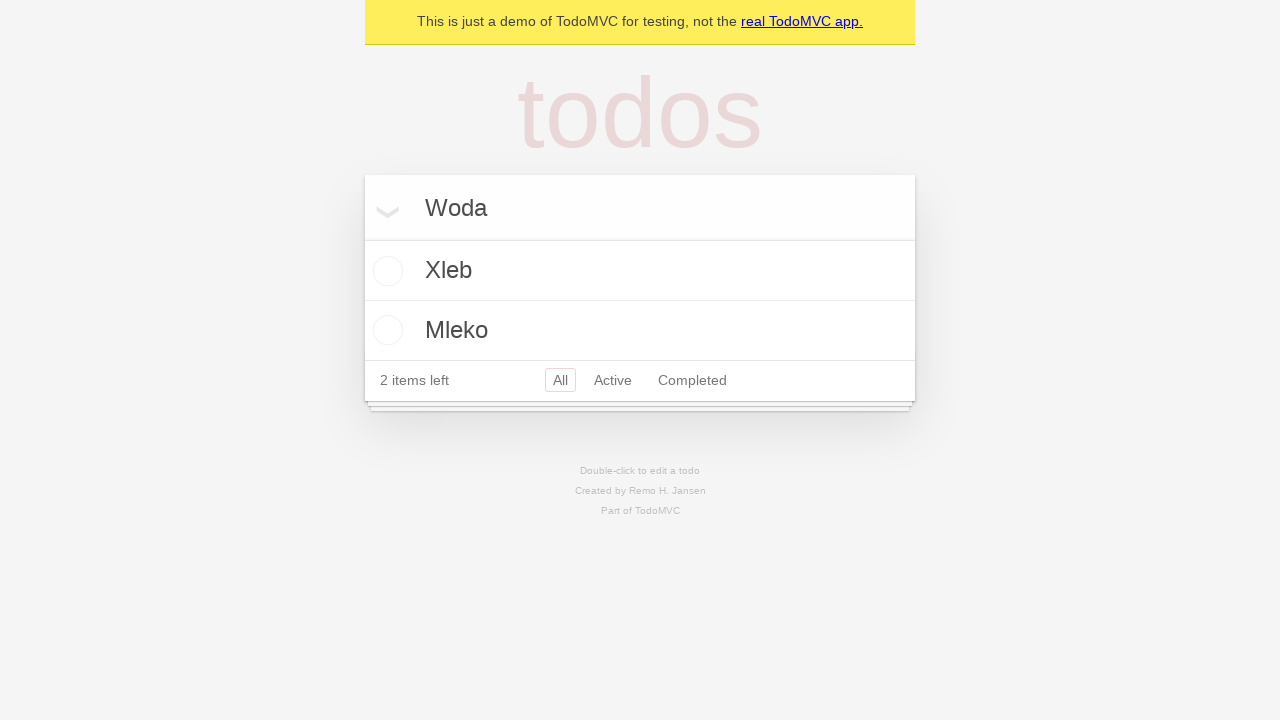

Pressed Enter to add 'Woda' todo item on .new-todo
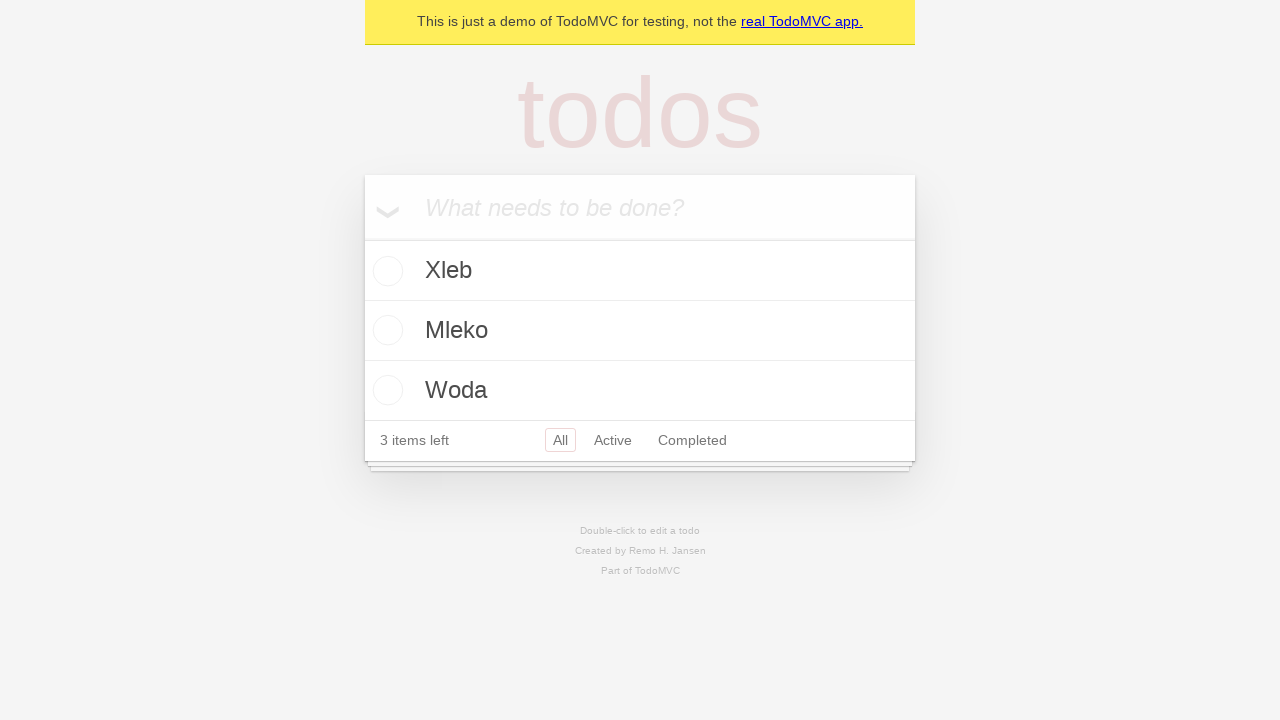

Marked 'Xleb' todo item as completed at (385, 271) on .todo-list li:has-text("Xleb") .toggle
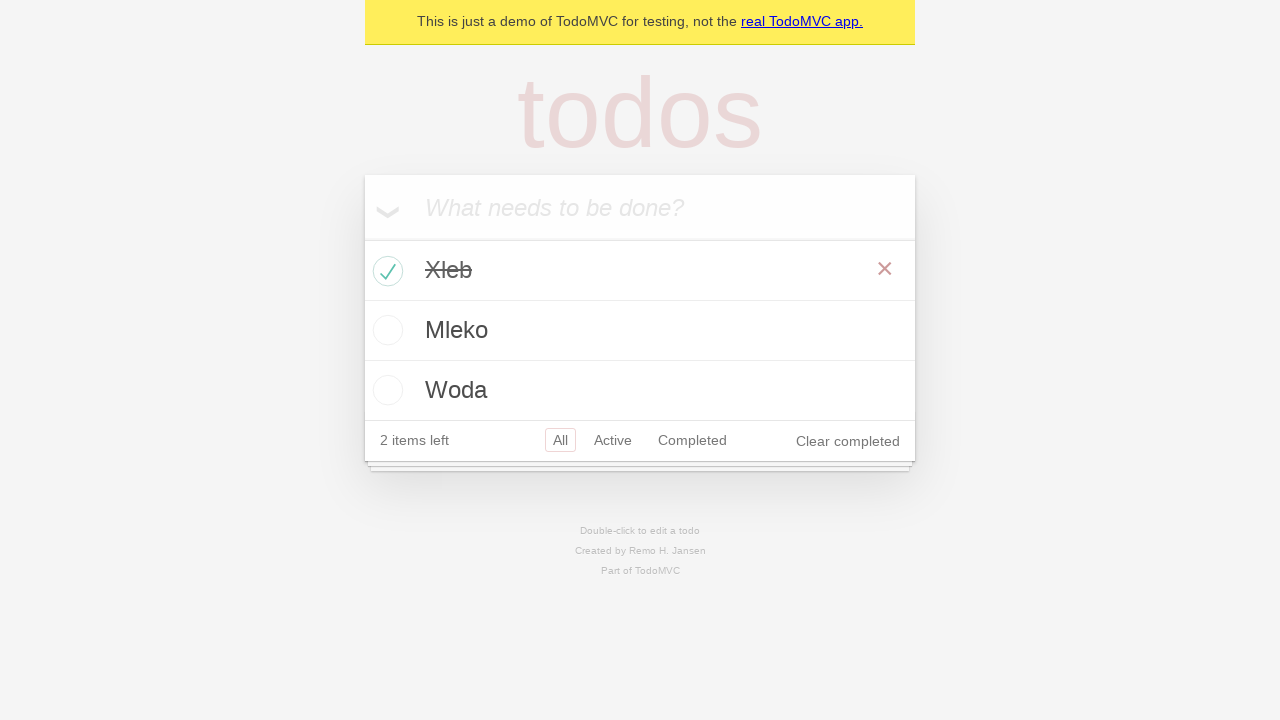

Marked 'Woda' todo item as completed at (385, 390) on .todo-list li:has-text("Woda") .toggle
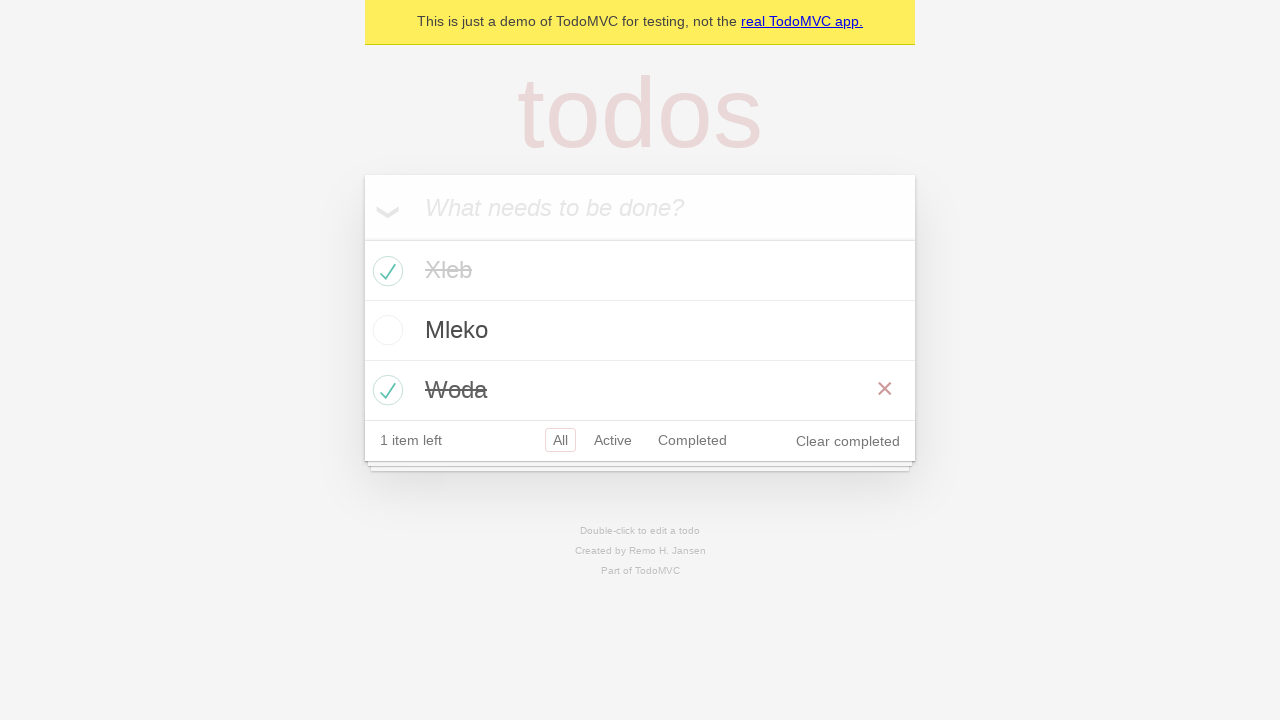

Clicked 'Clear completed' button to remove completed items at (848, 441) on .clear-completed
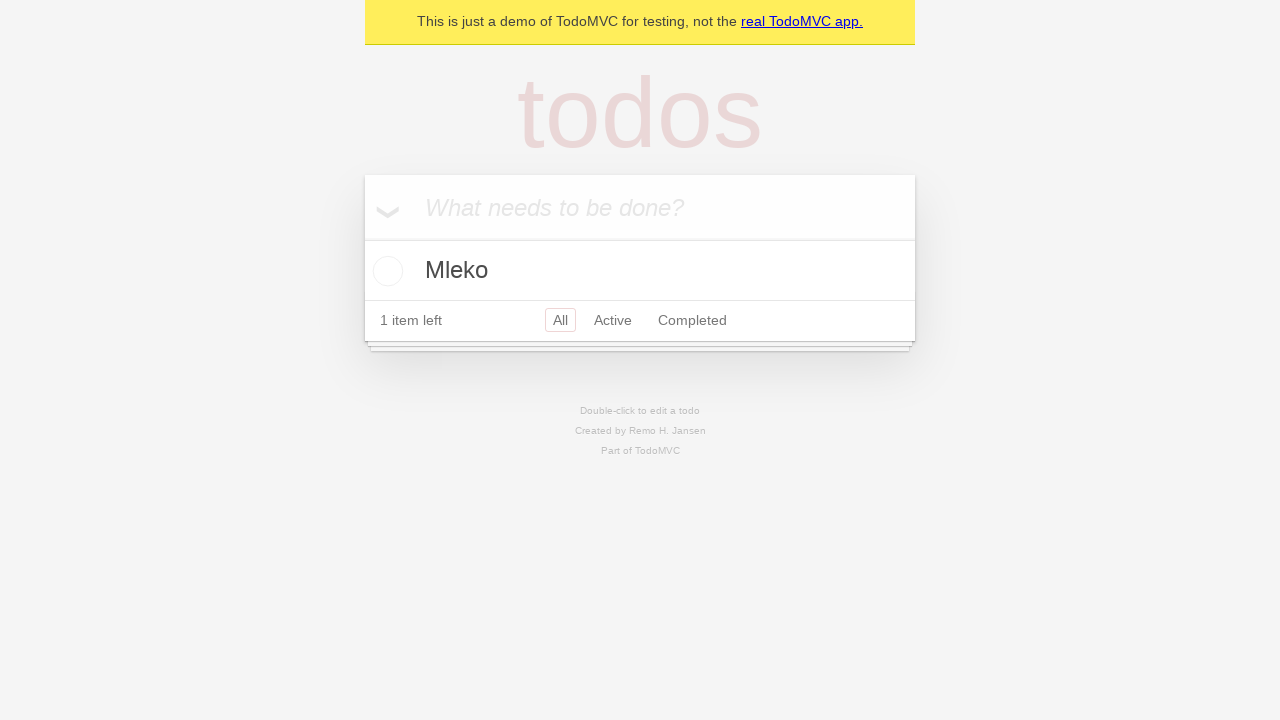

Clicked 'All' filter to view all remaining items at (560, 320) on a:has-text("All")
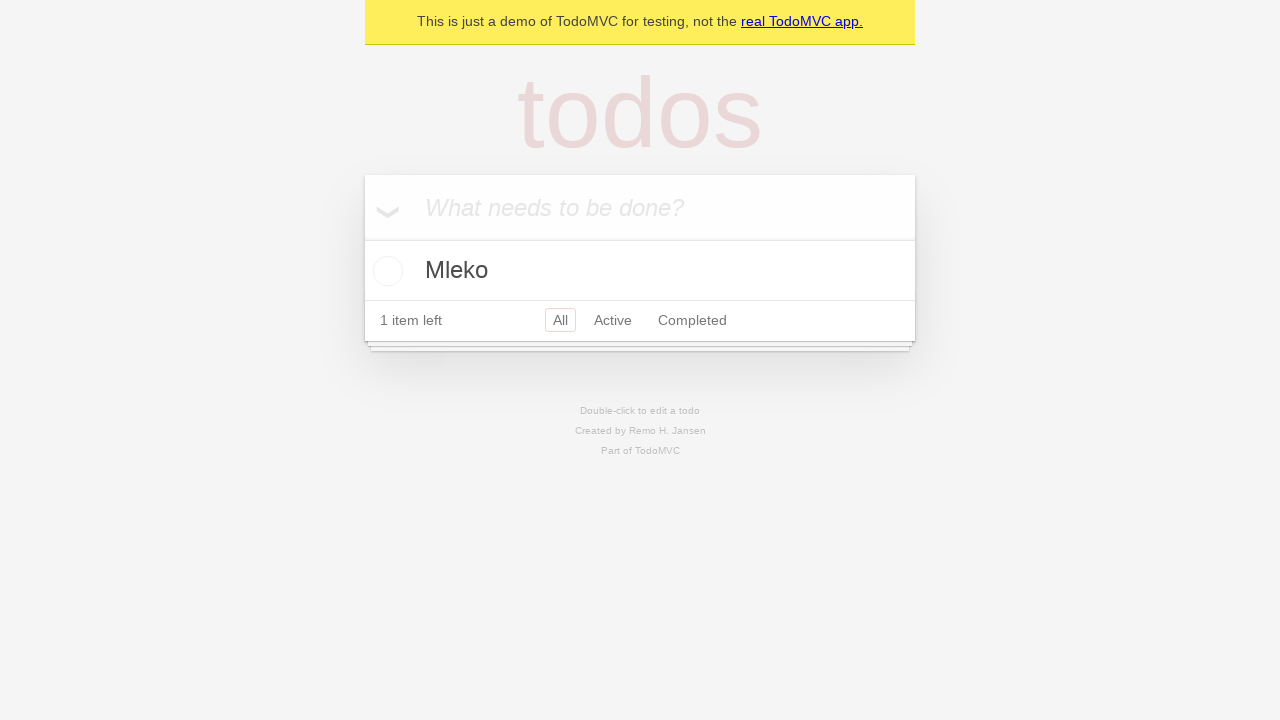

Verified that only 'Mleko' uncompleted item remains after clearing completed todos
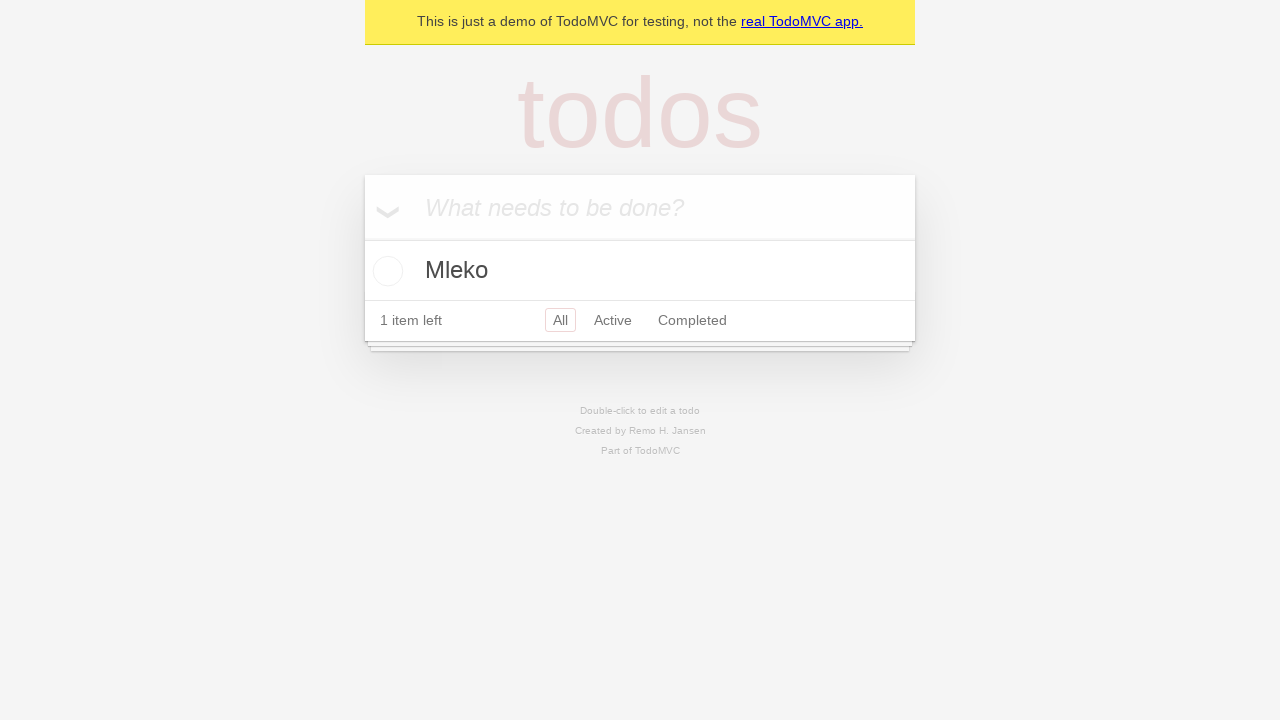

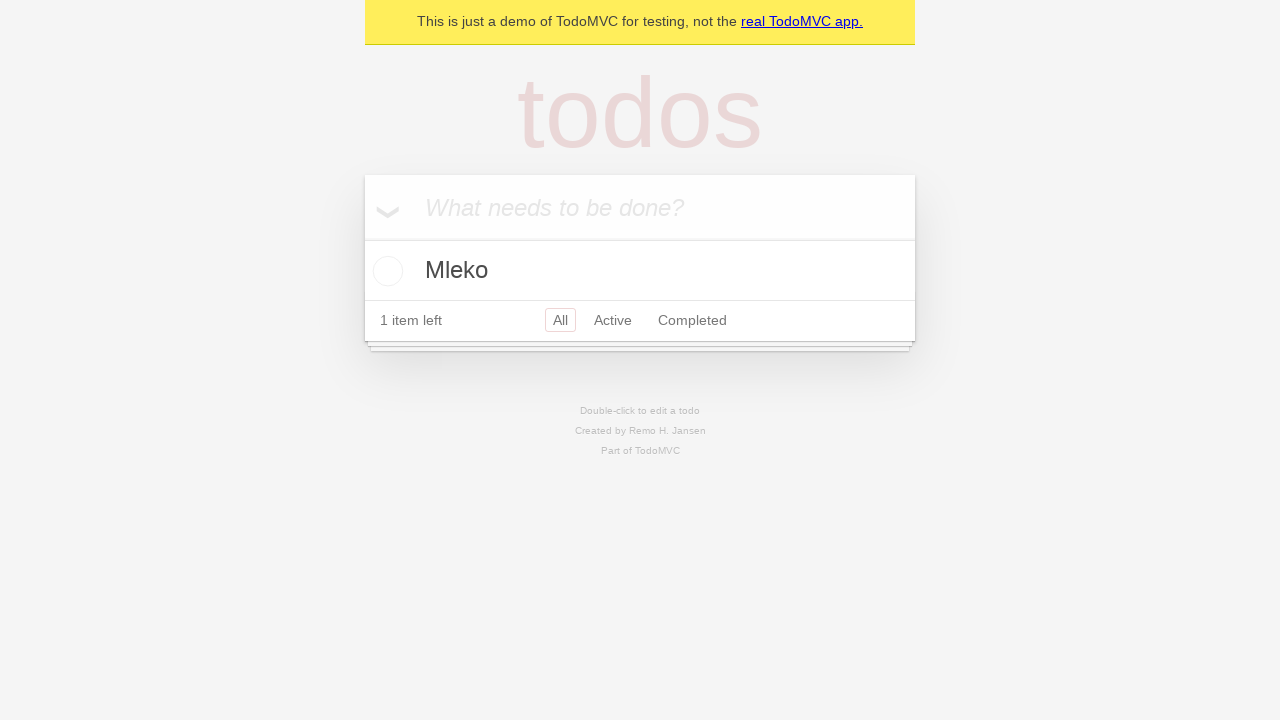